Tests radio button selection by clicking 'Yes' and 'Impressive' options, verifying only one can be selected at a time, and checking that 'No' option is disabled.

Starting URL: https://demoqa.com/radio-button

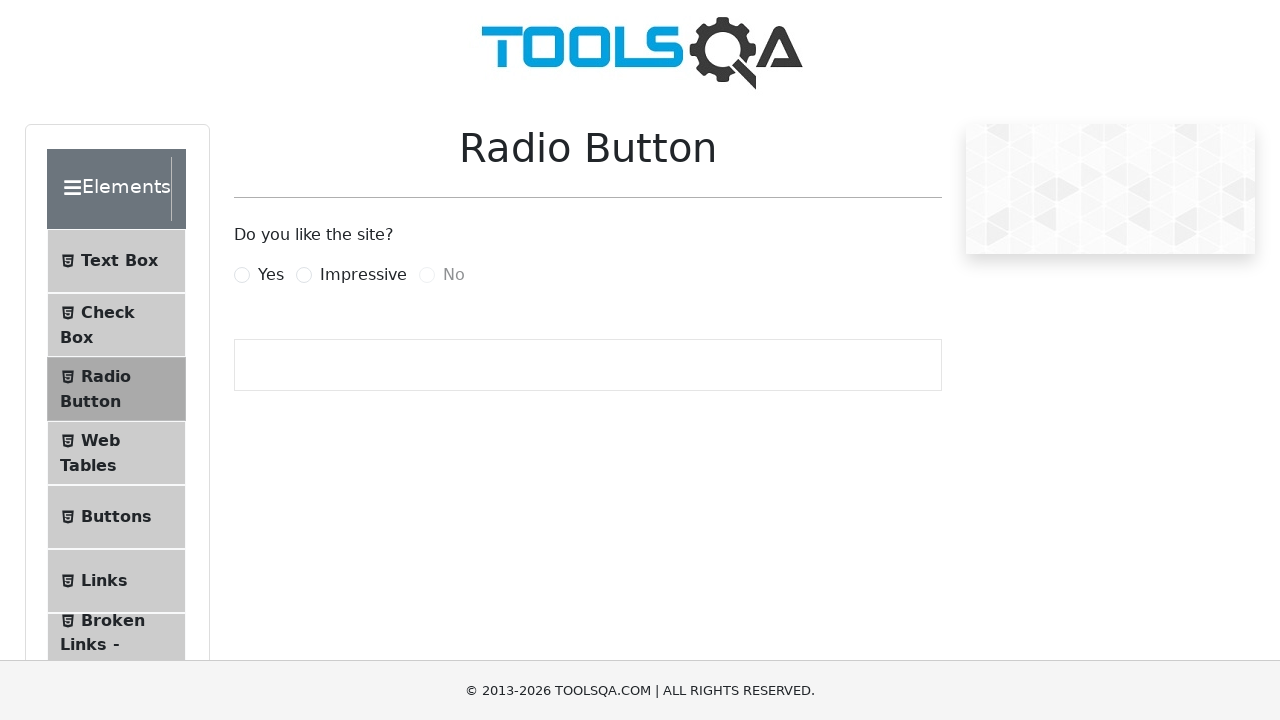

Navigated to radio button demo page
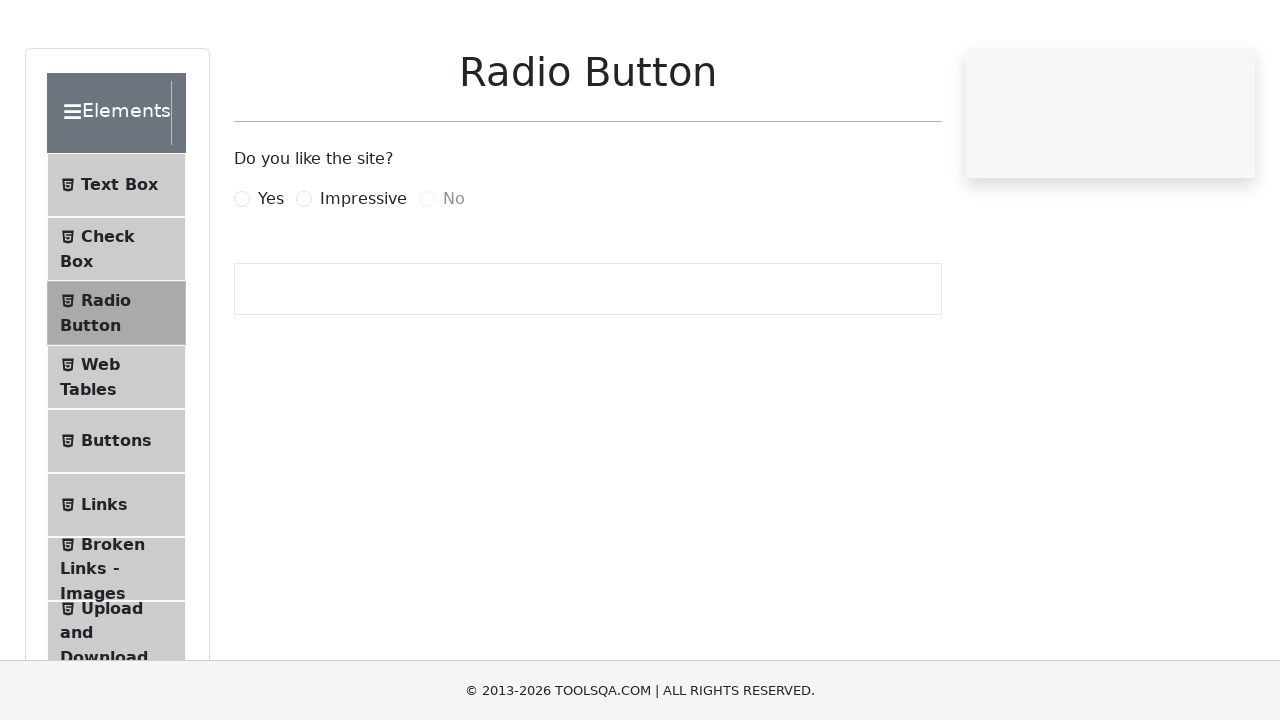

Clicked 'Yes' radio button option at (271, 275) on xpath=//label[contains(.,'Yes')]
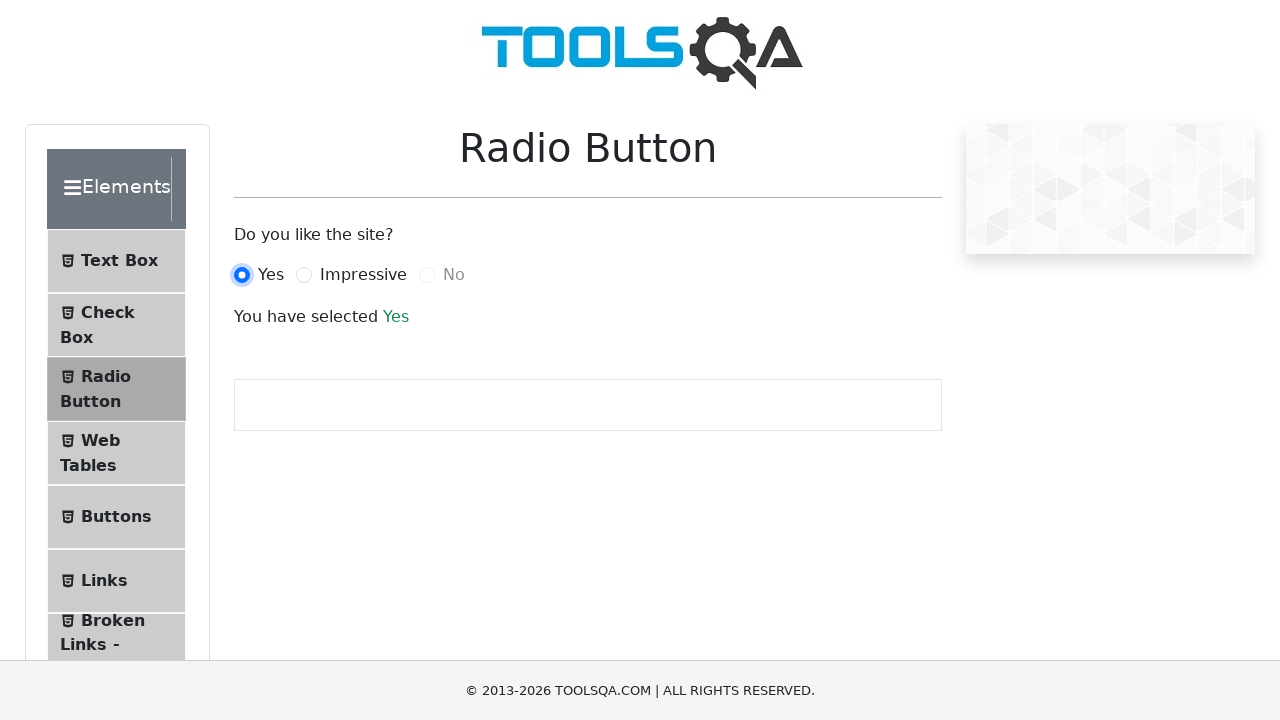

Verified 'Yes' option is selected (success message displayed)
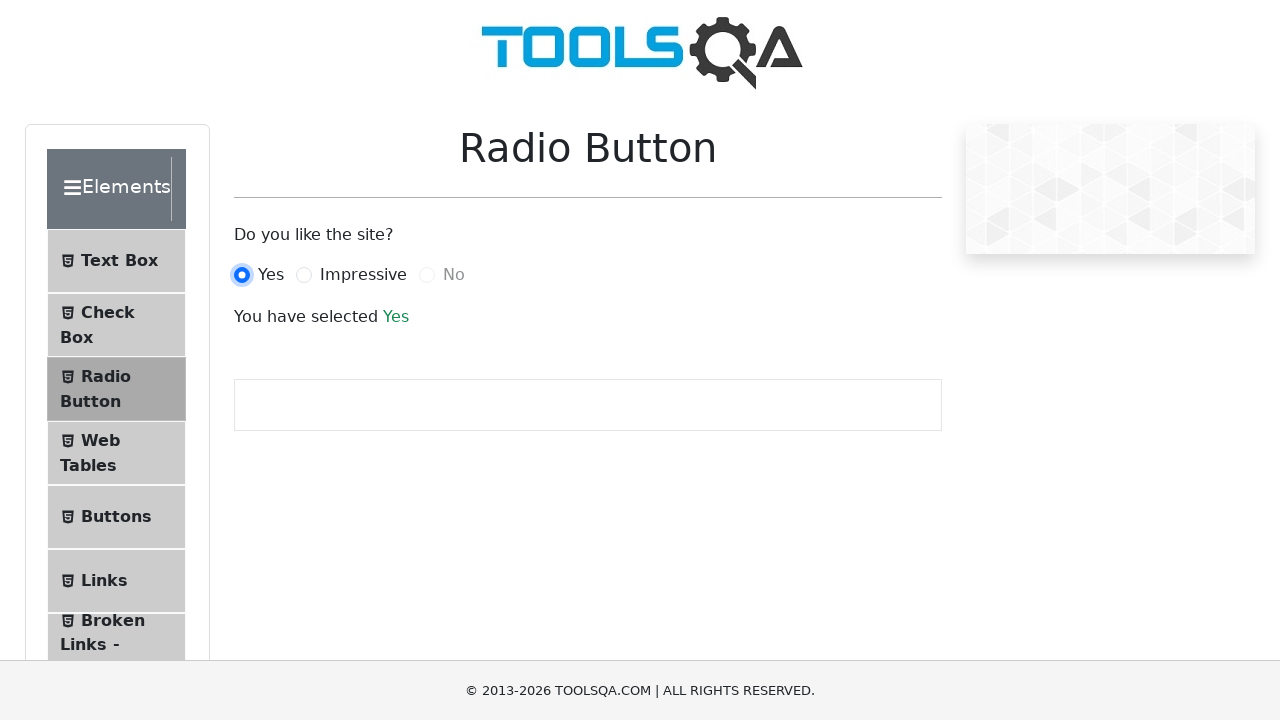

Clicked 'Impressive' radio button option at (363, 275) on xpath=//label[contains(.,'Impressive')]
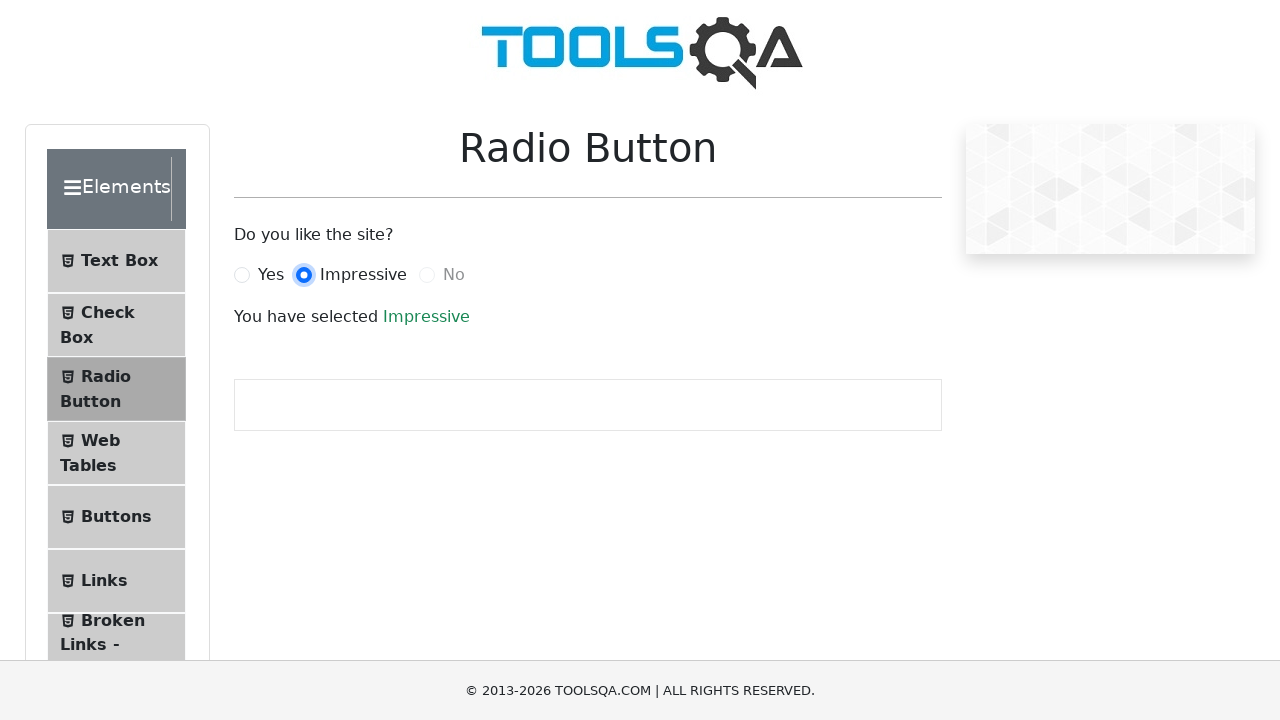

Verified 'Impressive' option replaced previous selection (success message displayed)
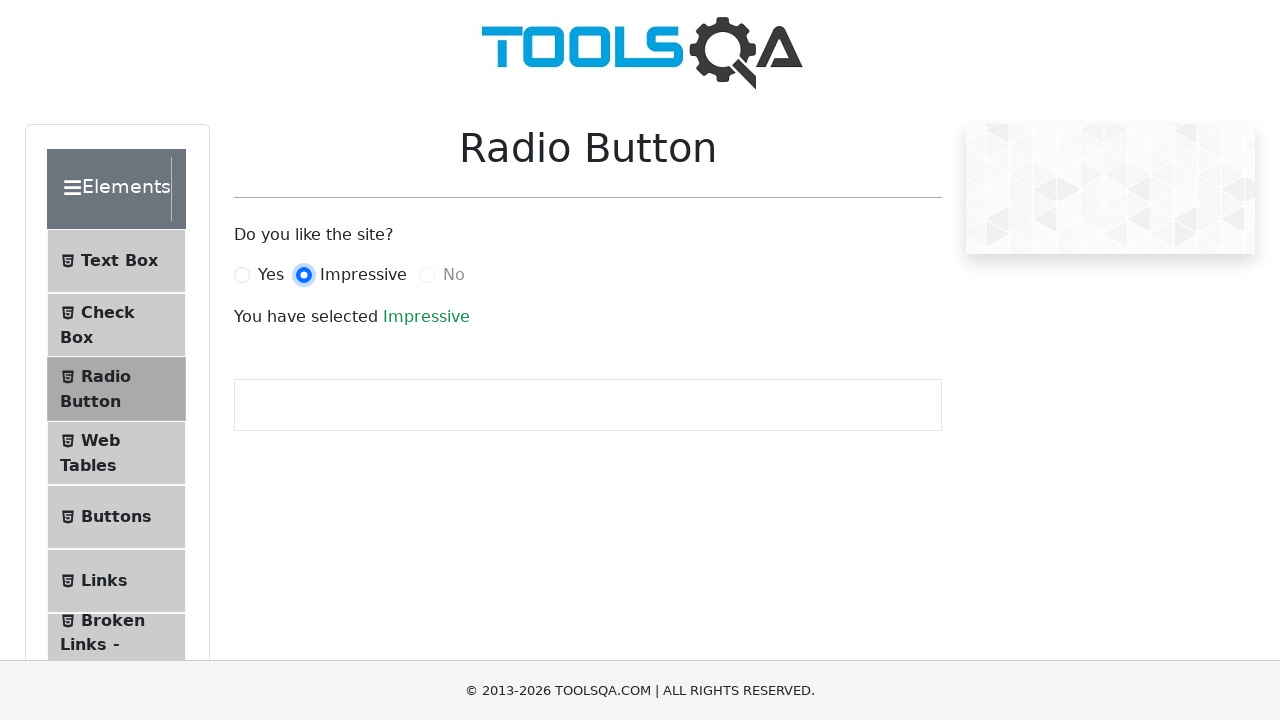

Verified 'No' radio button is disabled
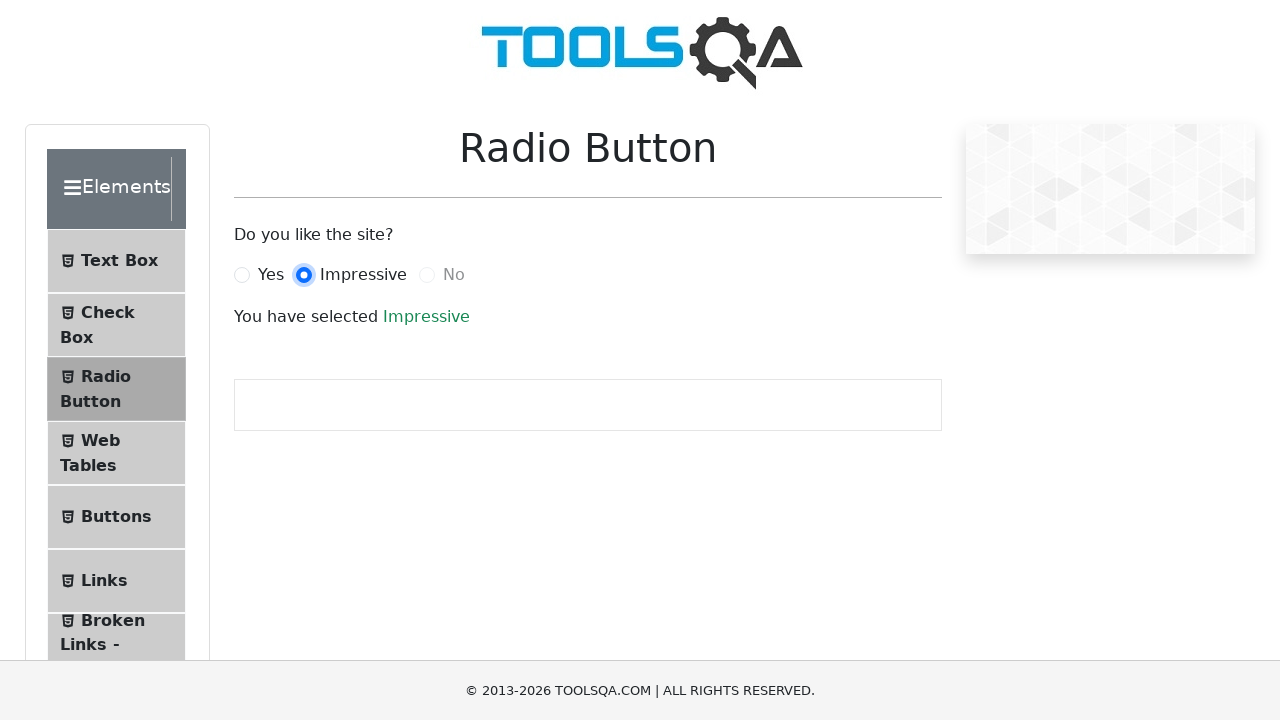

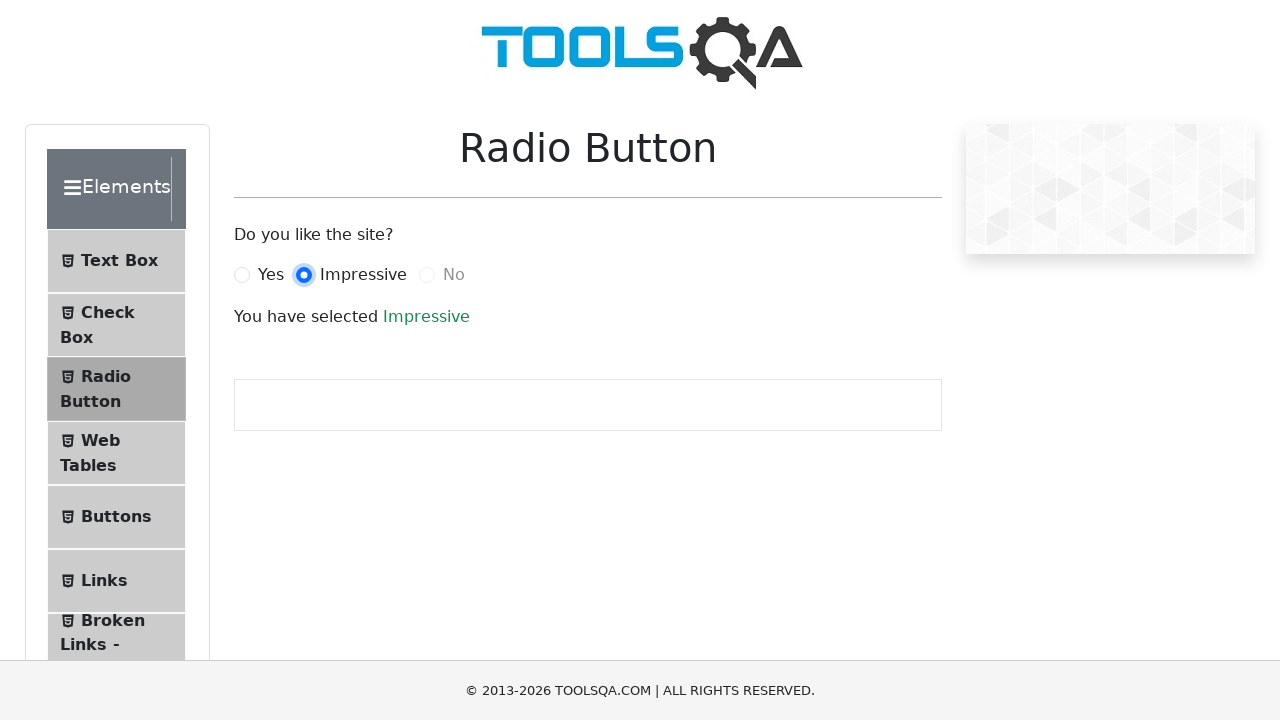